Tests GitHub's navigation menu by hovering over the "Solutions" button to reveal a dropdown, clicking "Enterprises" link, and verifying the enterprise page heading text.

Starting URL: https://github.com

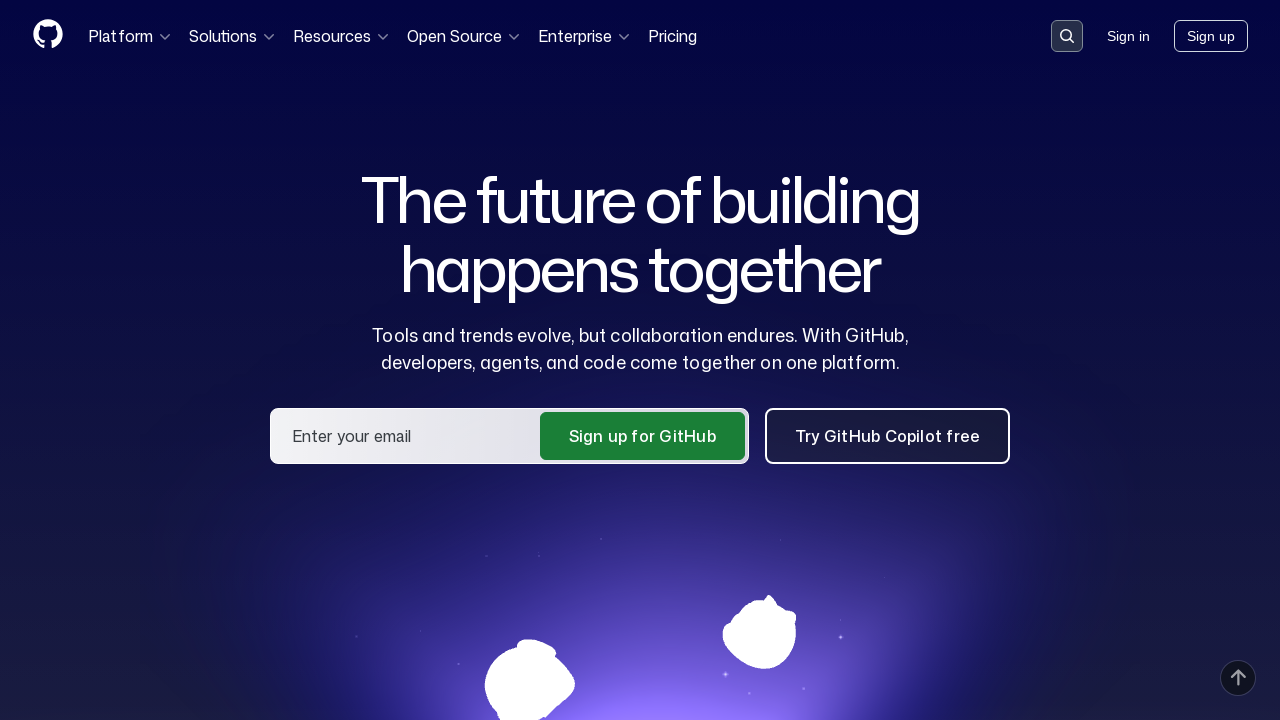

Hovered over 'Solutions' button to reveal dropdown menu at (233, 36) on button:has-text('Solutions')
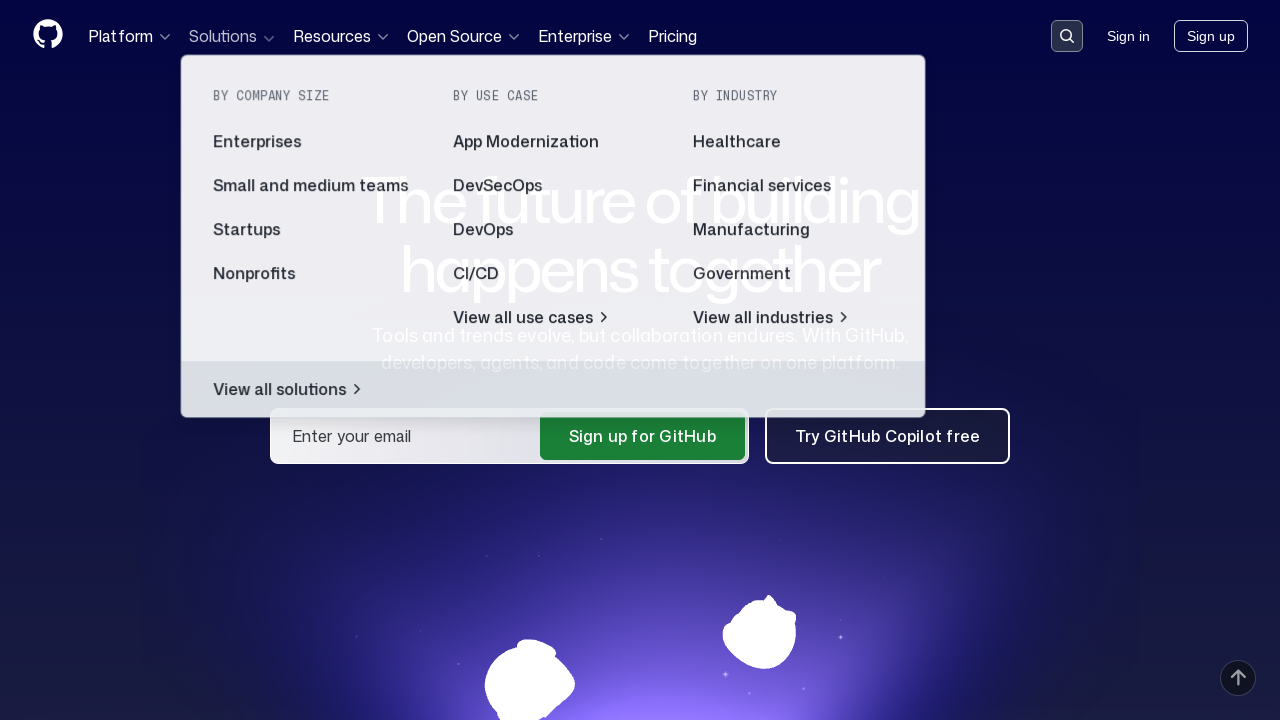

Clicked 'Enterprises' link in the Solutions dropdown at (313, 142) on a:has-text('Enterprises')
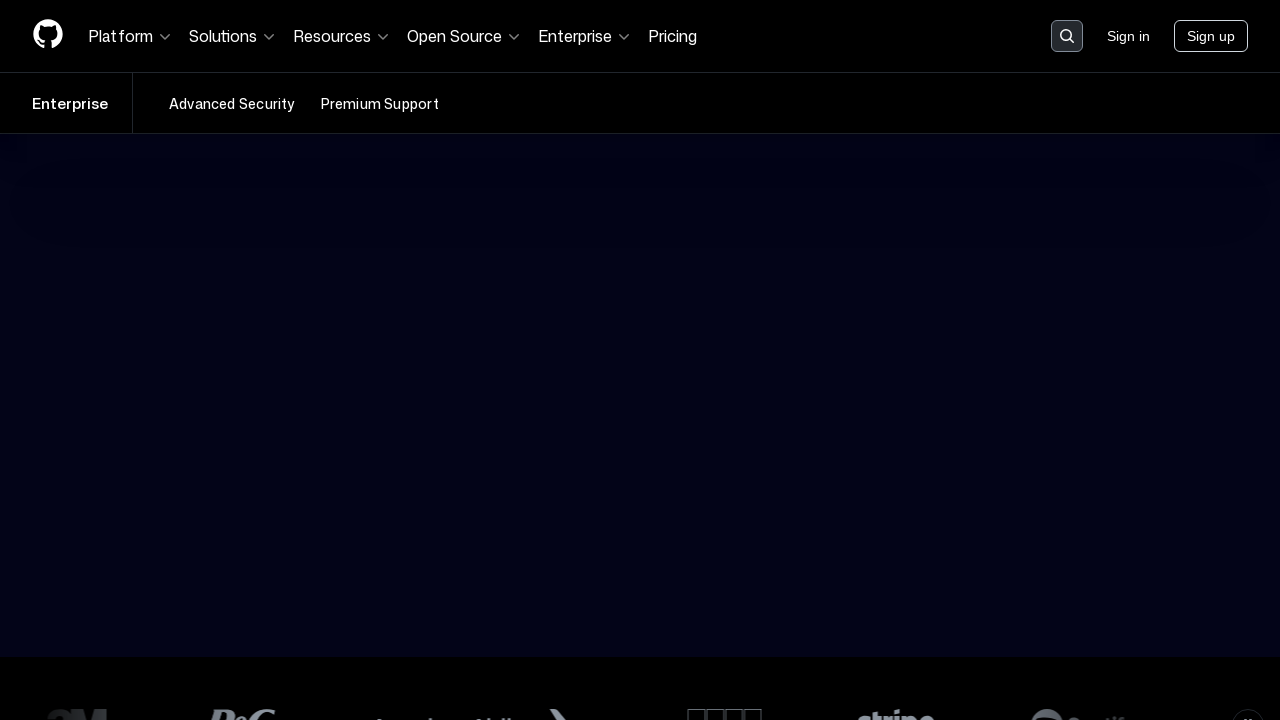

Enterprise page heading loaded
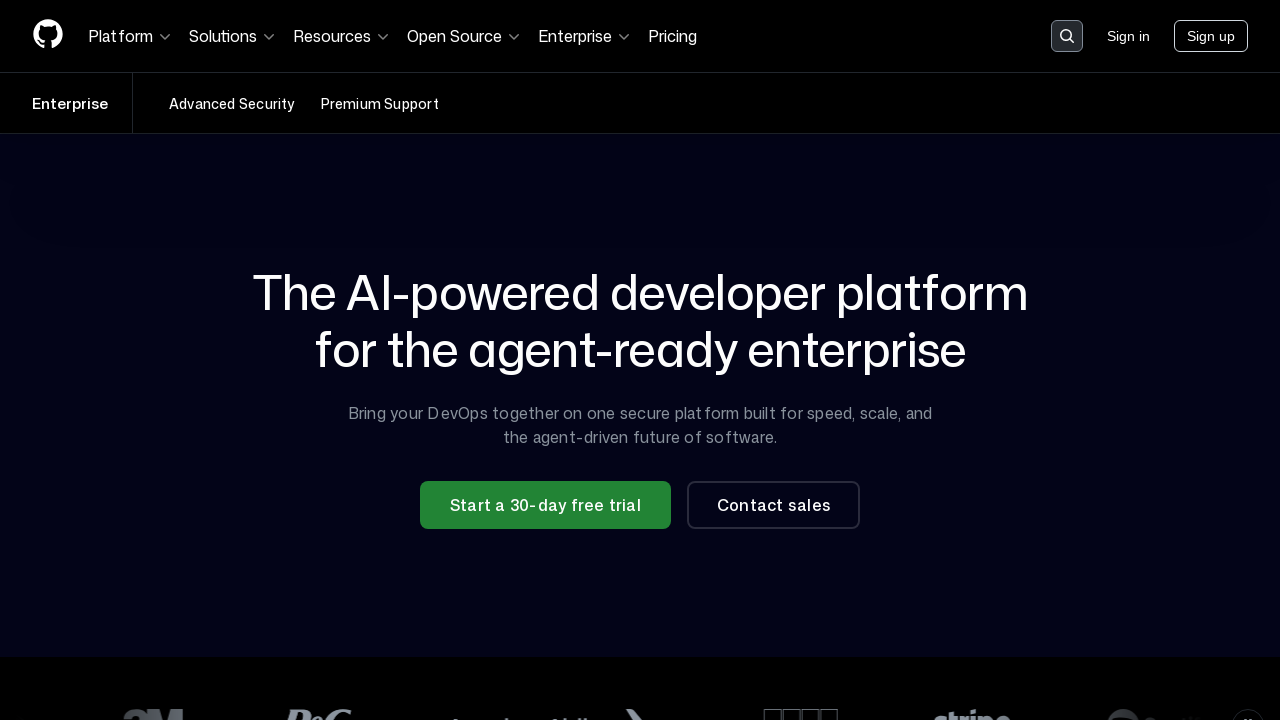

Located enterprise page heading element
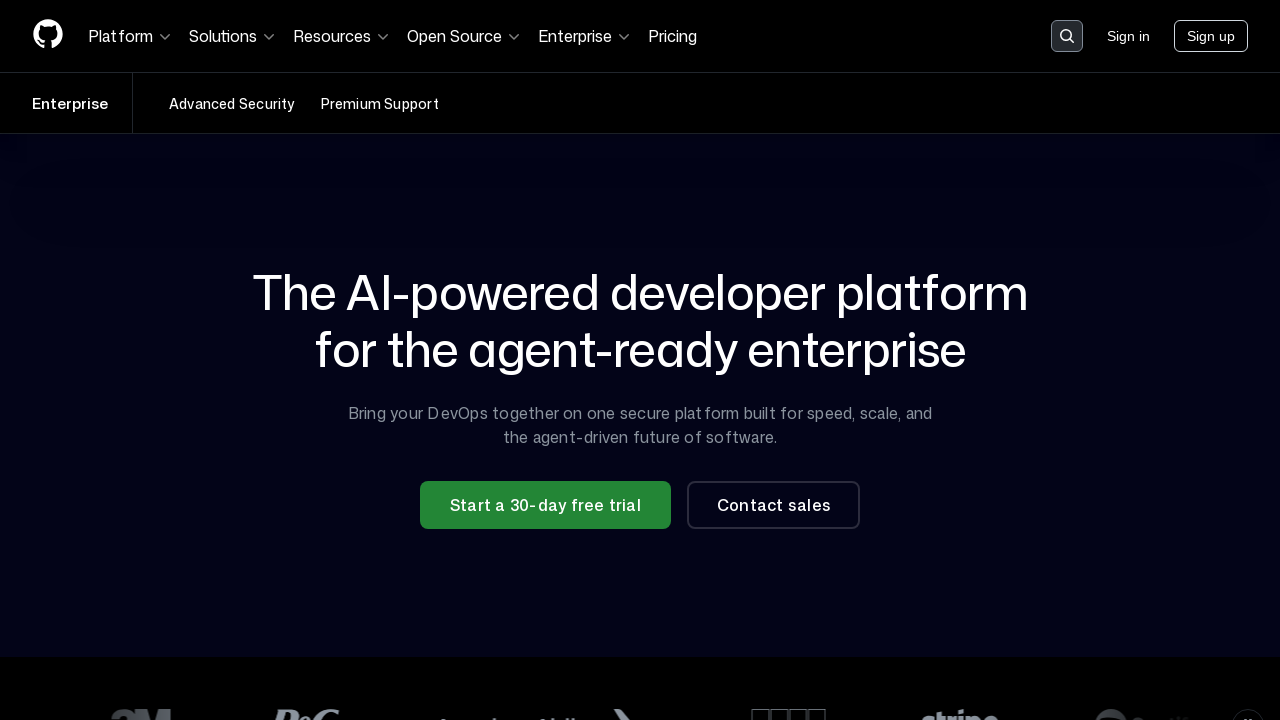

Verified enterprise page heading contains 'AI-powered developer platform'
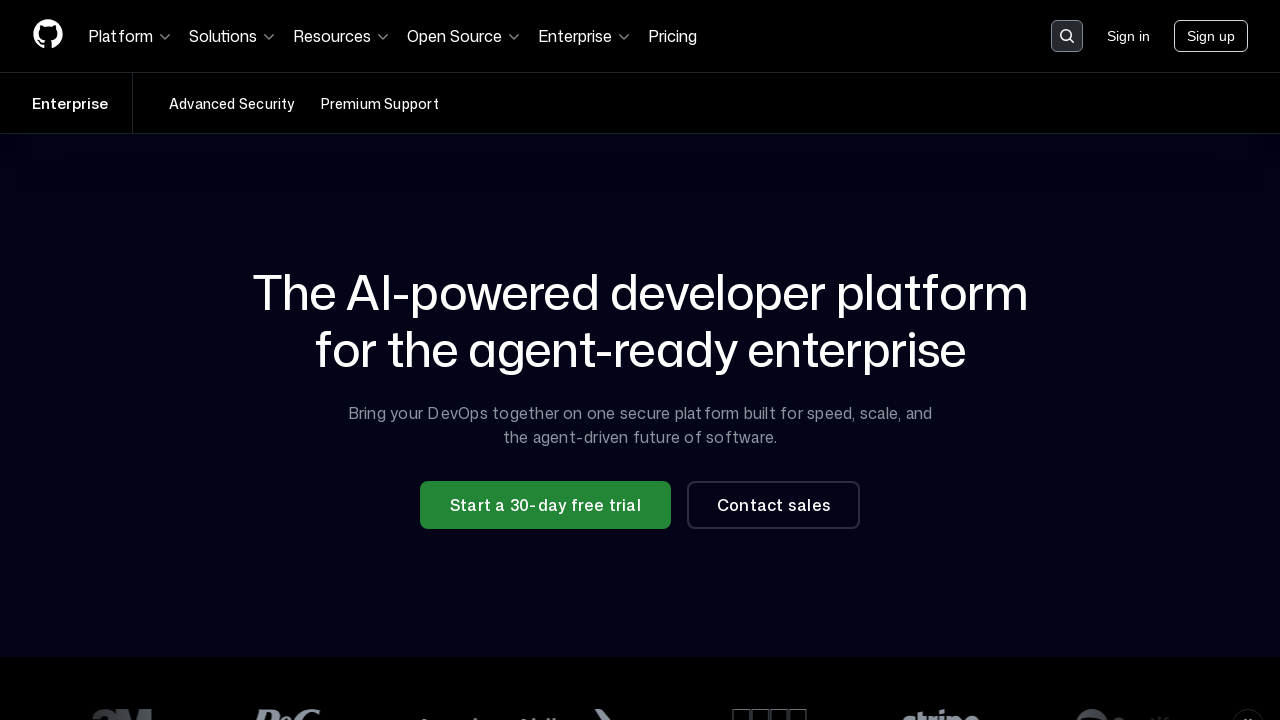

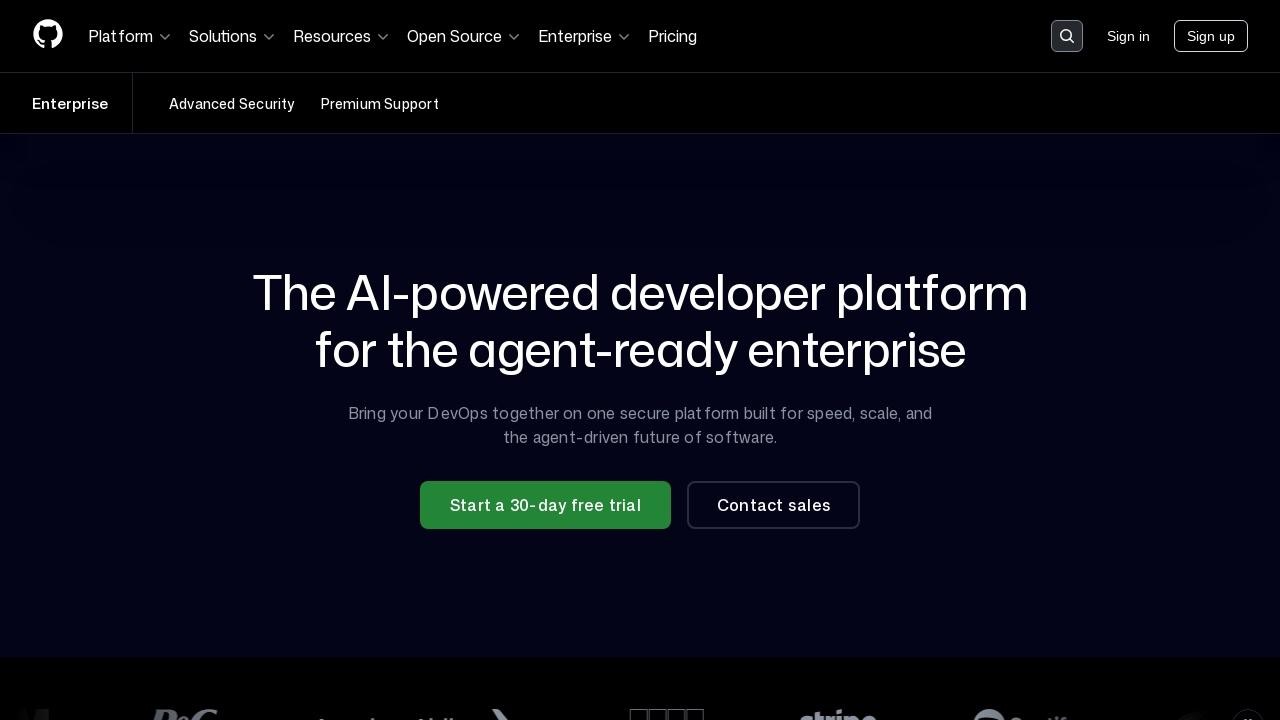